Navigates to the Flipkart e-commerce website homepage and verifies the page loads successfully.

Starting URL: https://flipkart.com

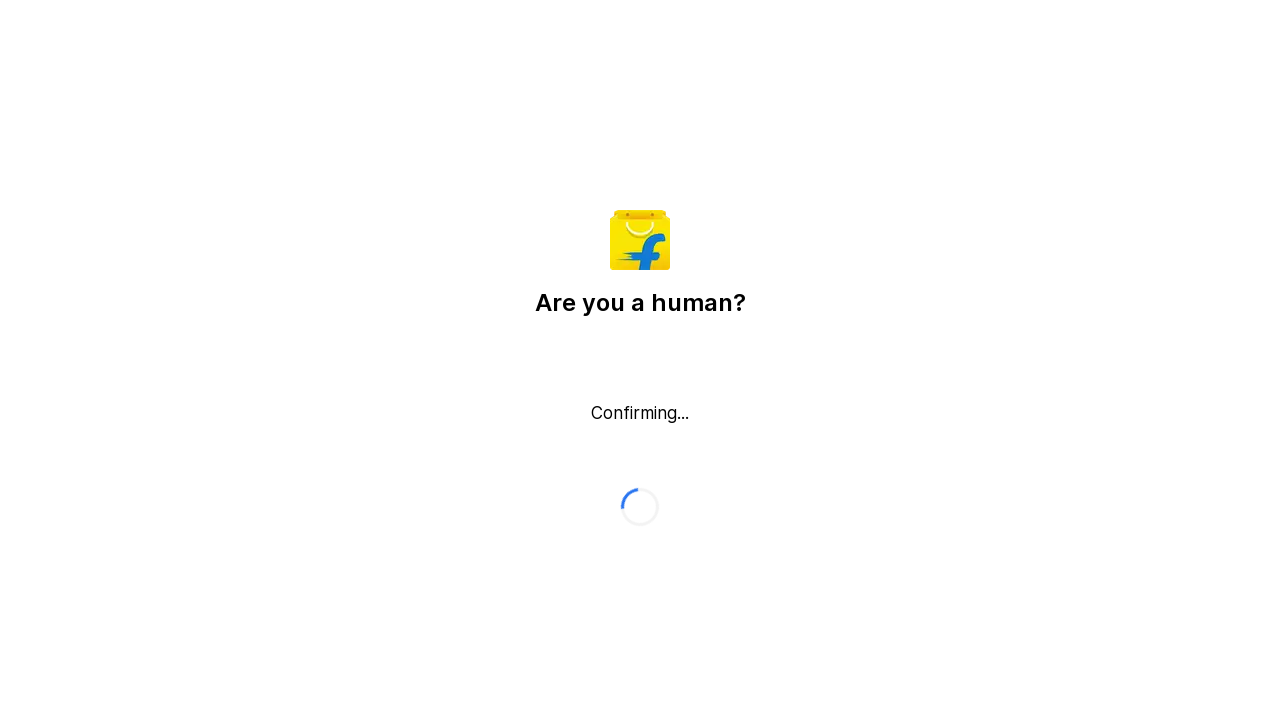

Waited for page DOM to be fully loaded
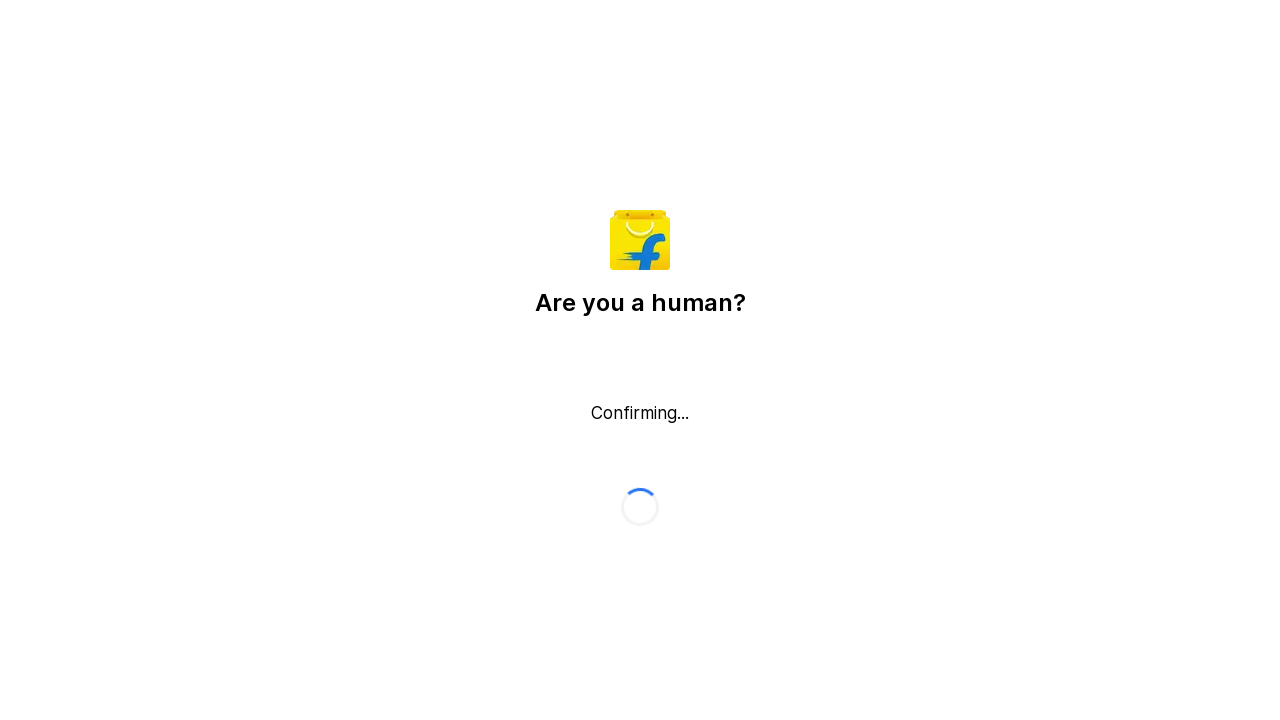

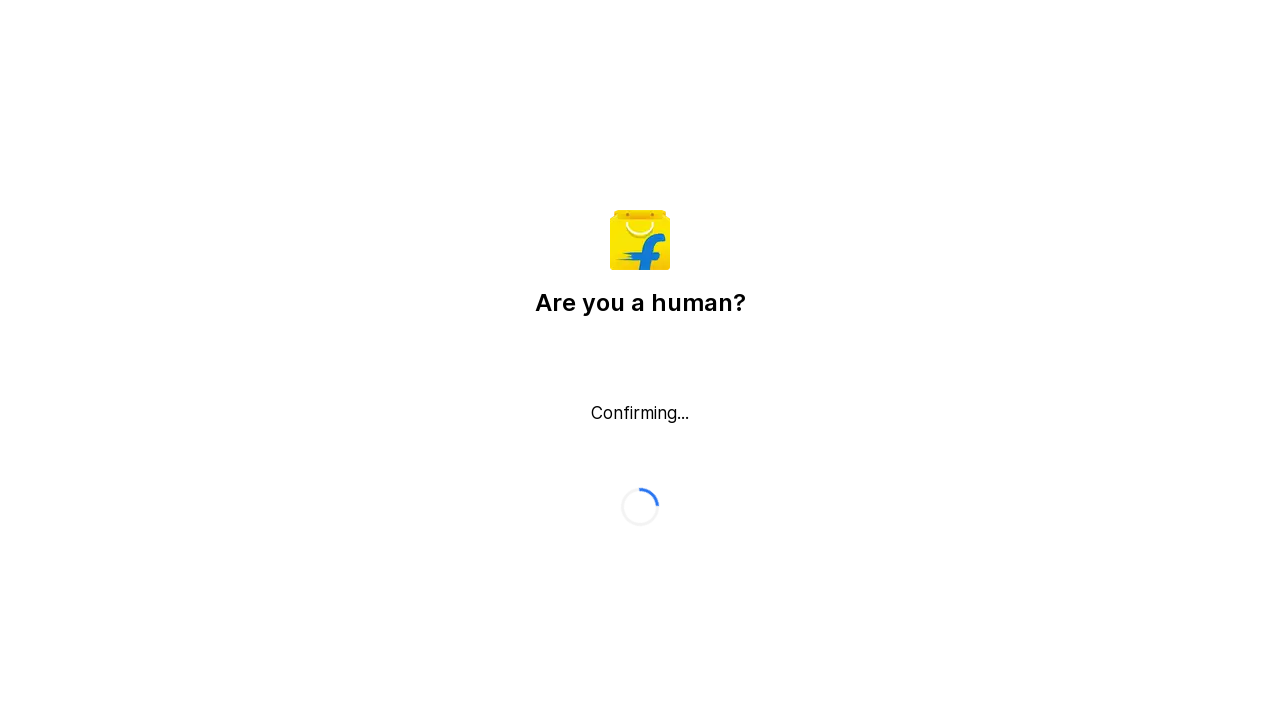